Tests window handling by clicking a link that opens a new window

Starting URL: http://the-internet.herokuapp.com/windows

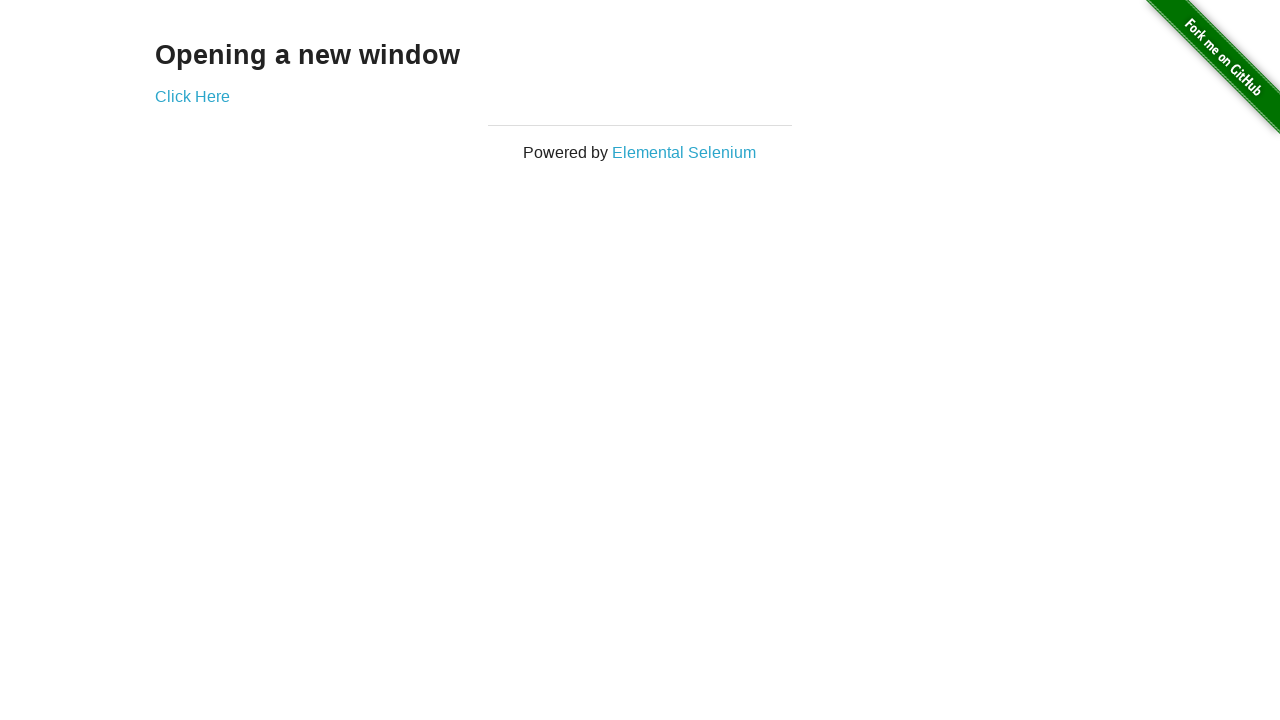

Clicked link to open new window at (192, 96) on a[href='/windows/new']
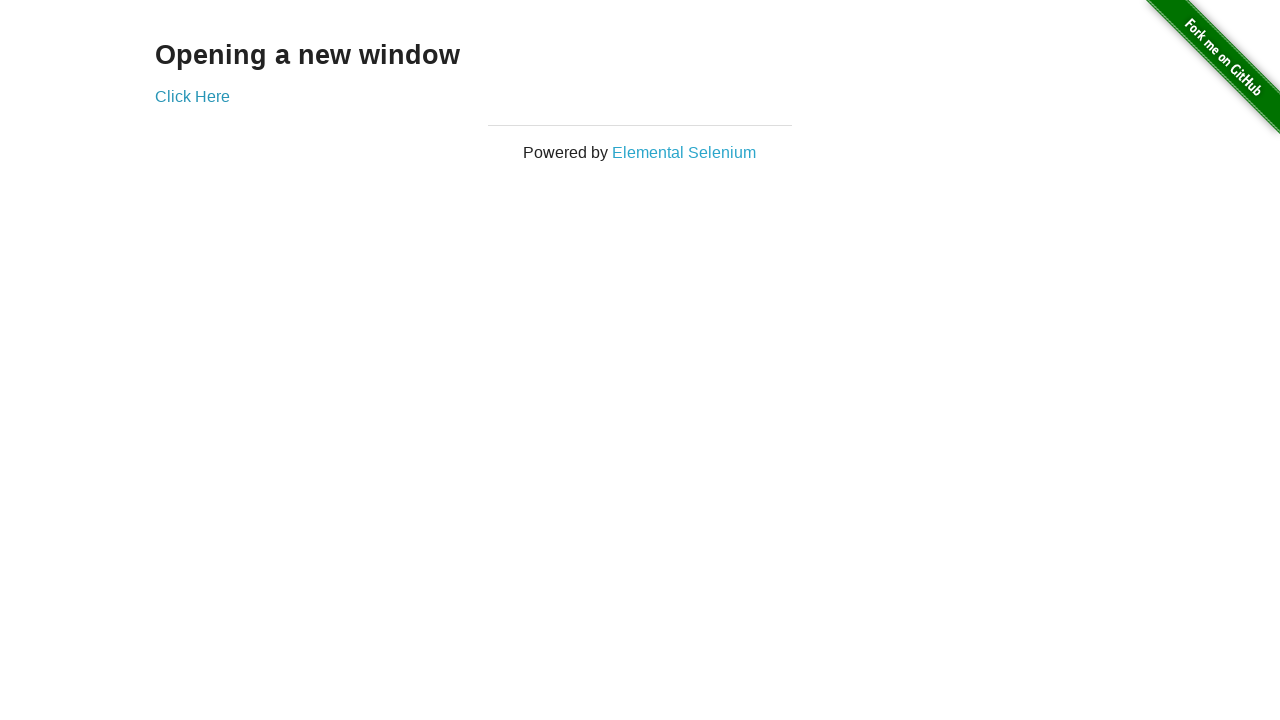

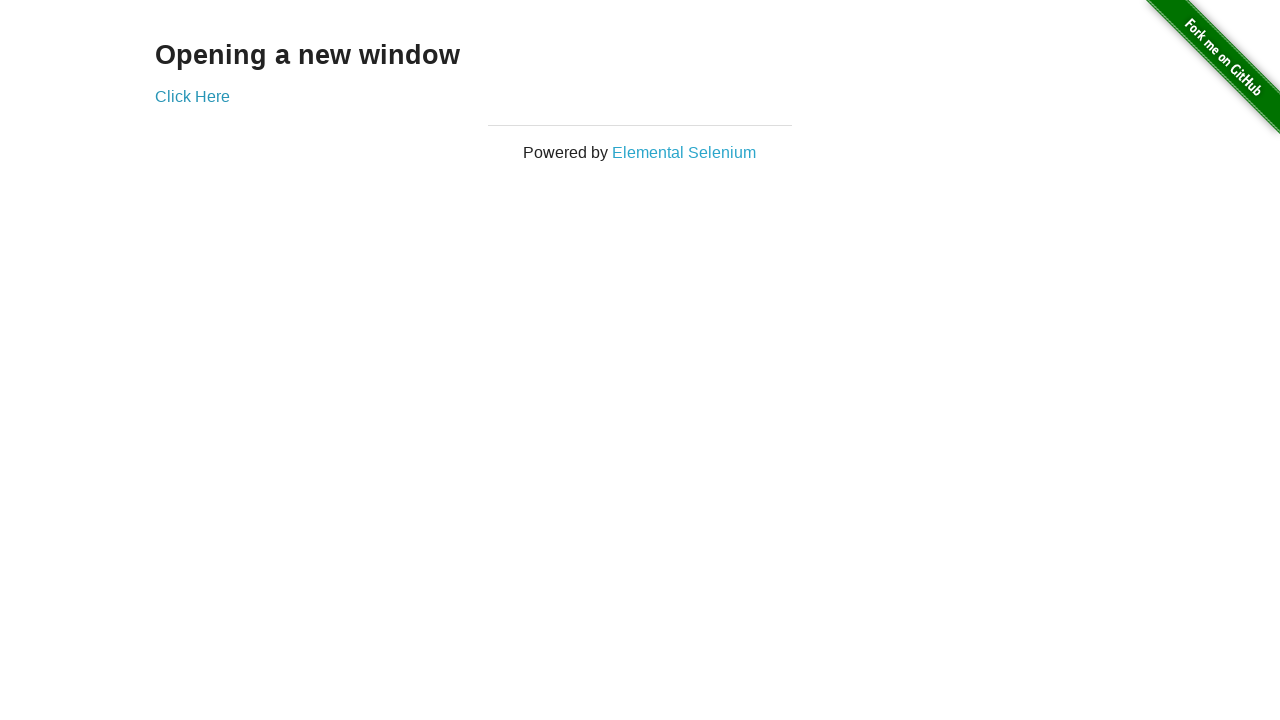